Navigates to Form Authentication page and verifies the h2 heading text is "Login Page"

Starting URL: https://the-internet.herokuapp.com/

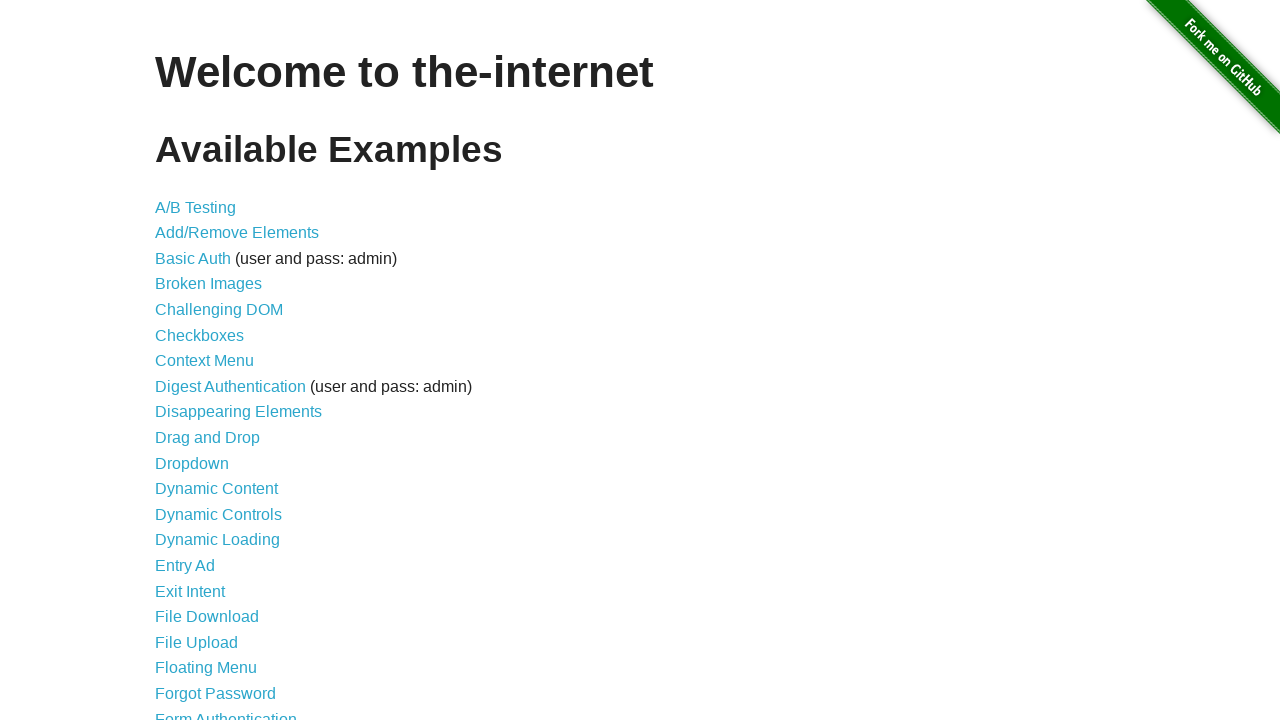

Clicked on Form Authentication link at (226, 712) on text=Form Authentication
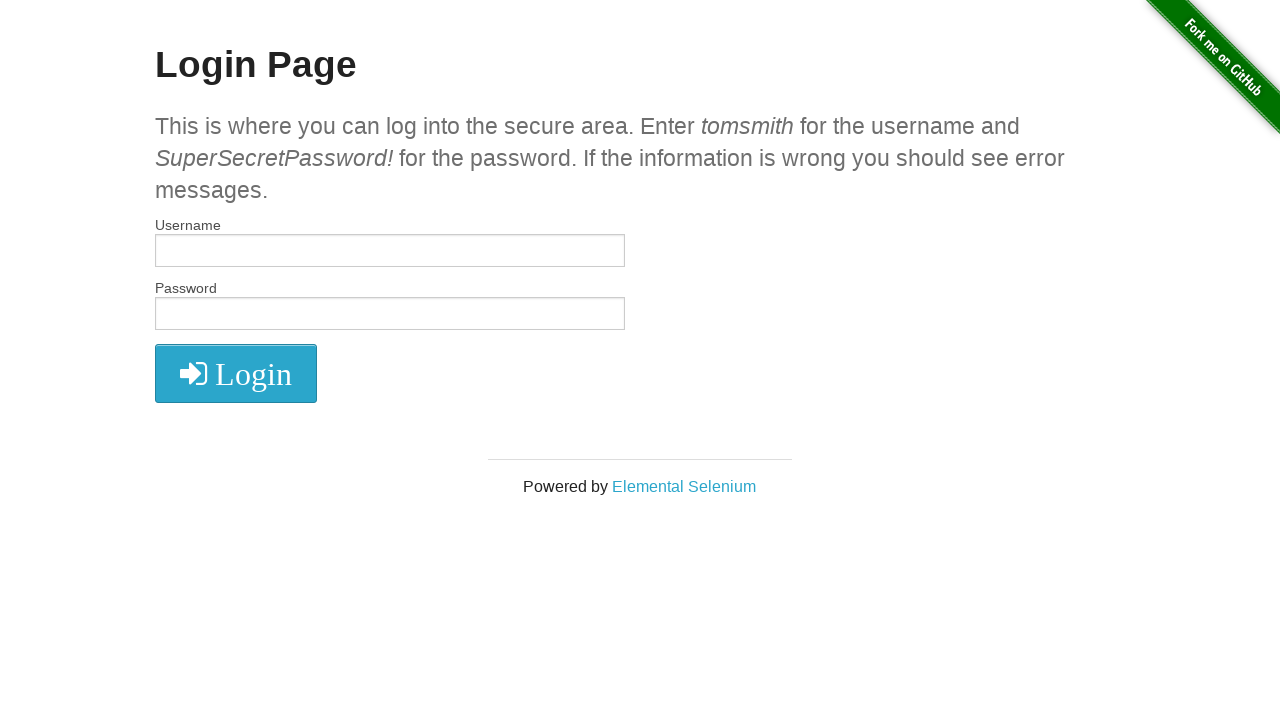

Retrieved h2 heading text
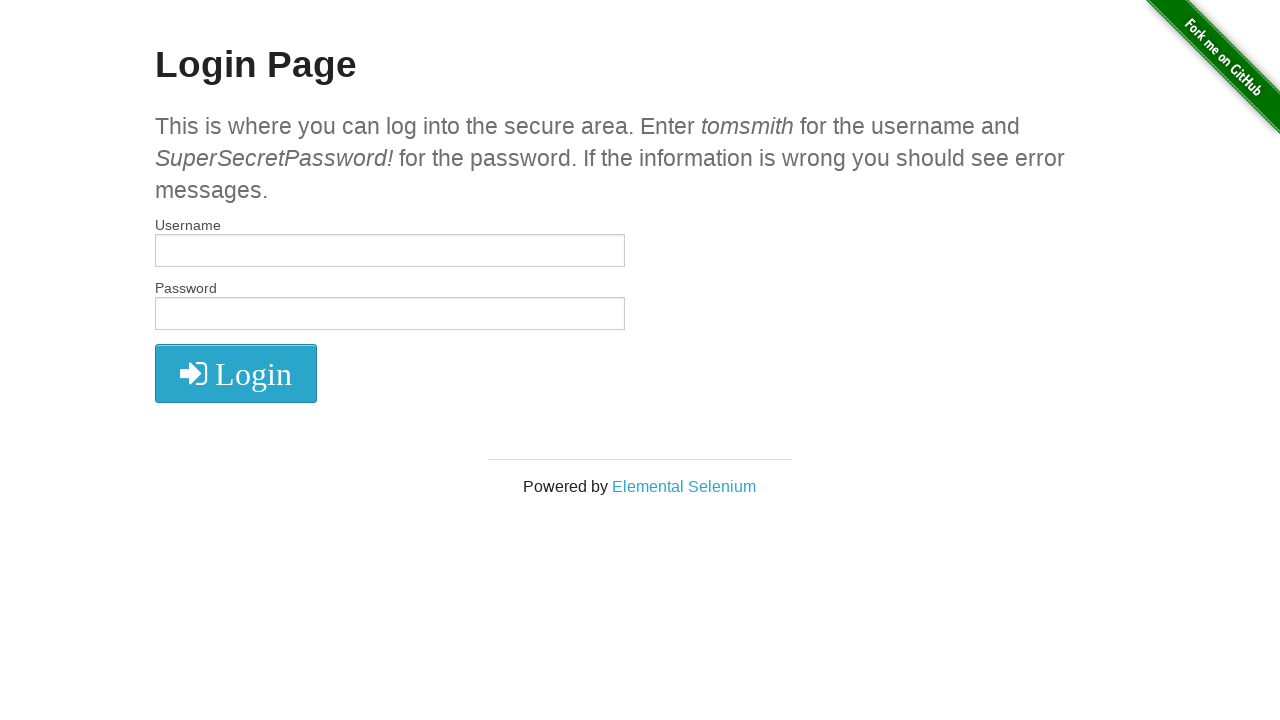

Verified h2 heading text is 'Login Page'
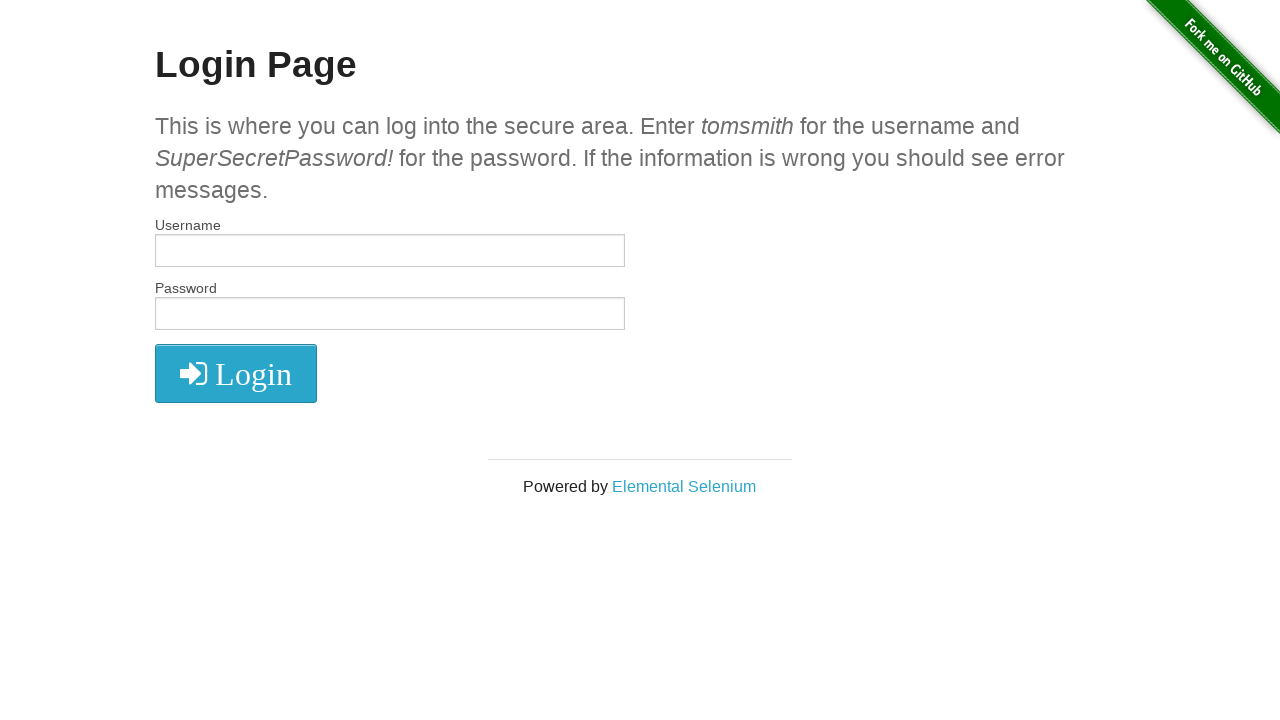

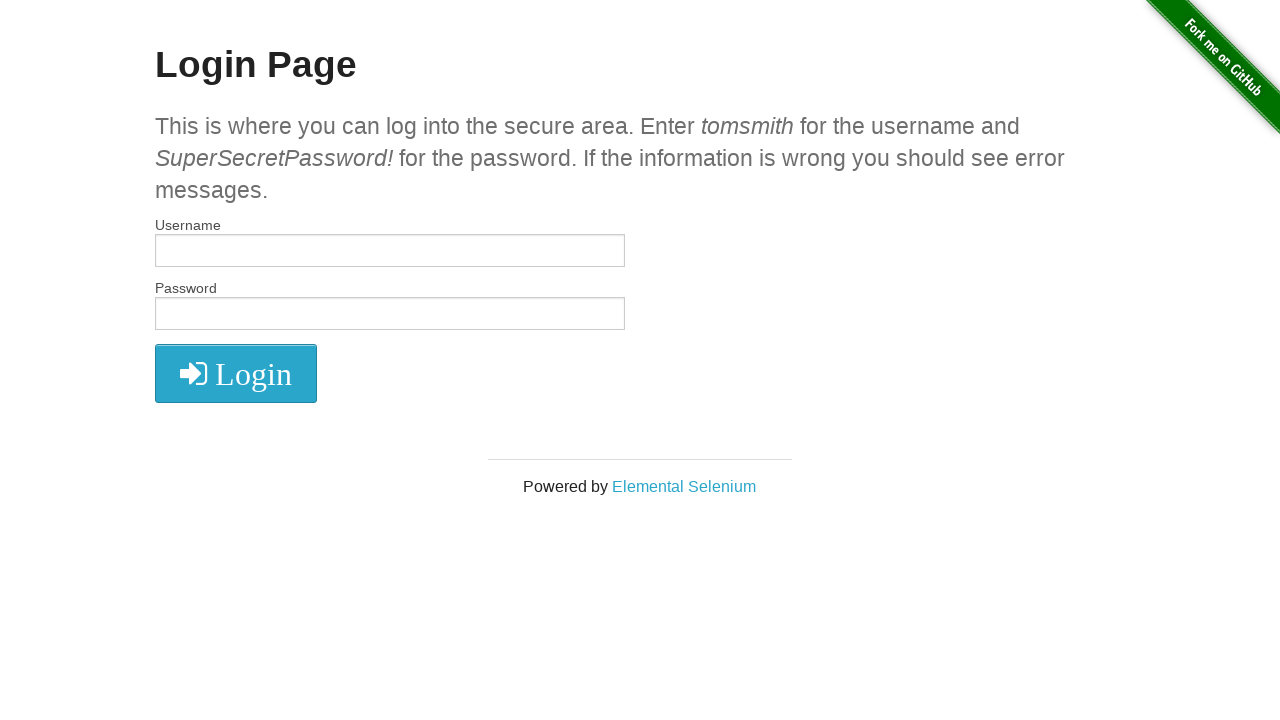